Navigates through the DemoBlaze online shop to the Laptops category, selects the Sony vaio i5 product, and verifies that the displayed price is $790.

Starting URL: https://www.demoblaze.com/index.html

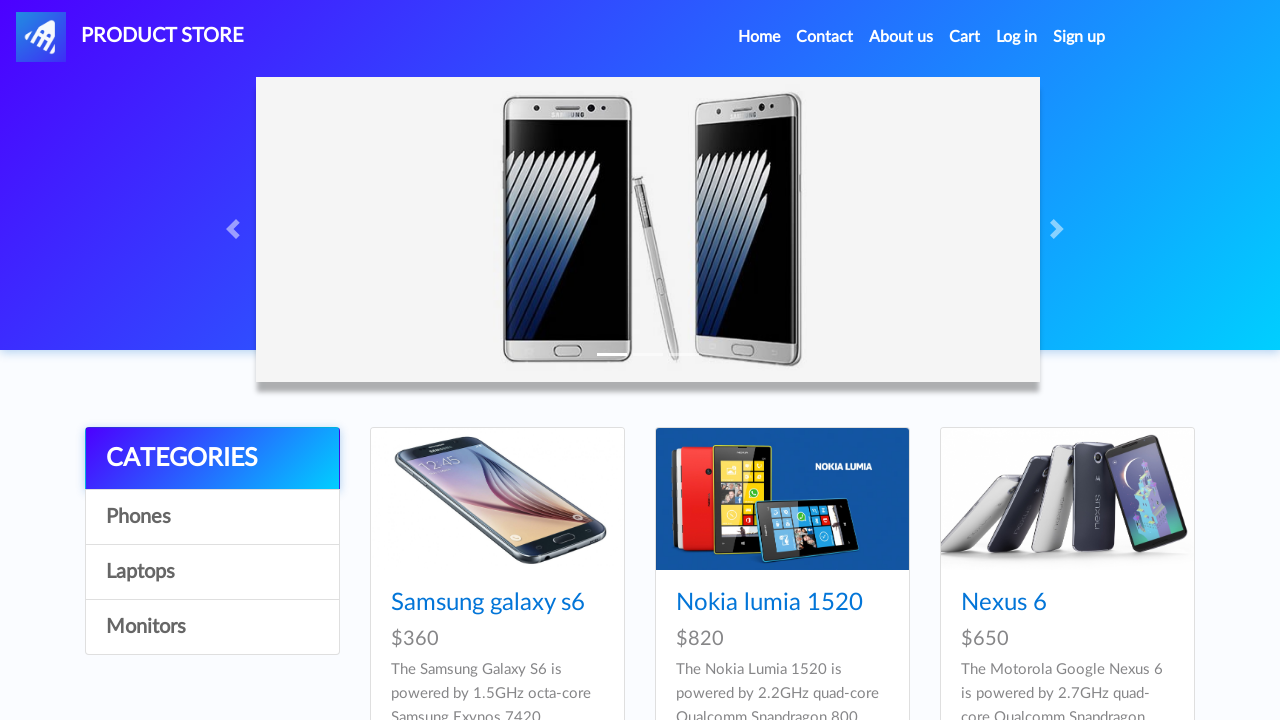

Clicked on Laptops category at (212, 572) on text=Laptops
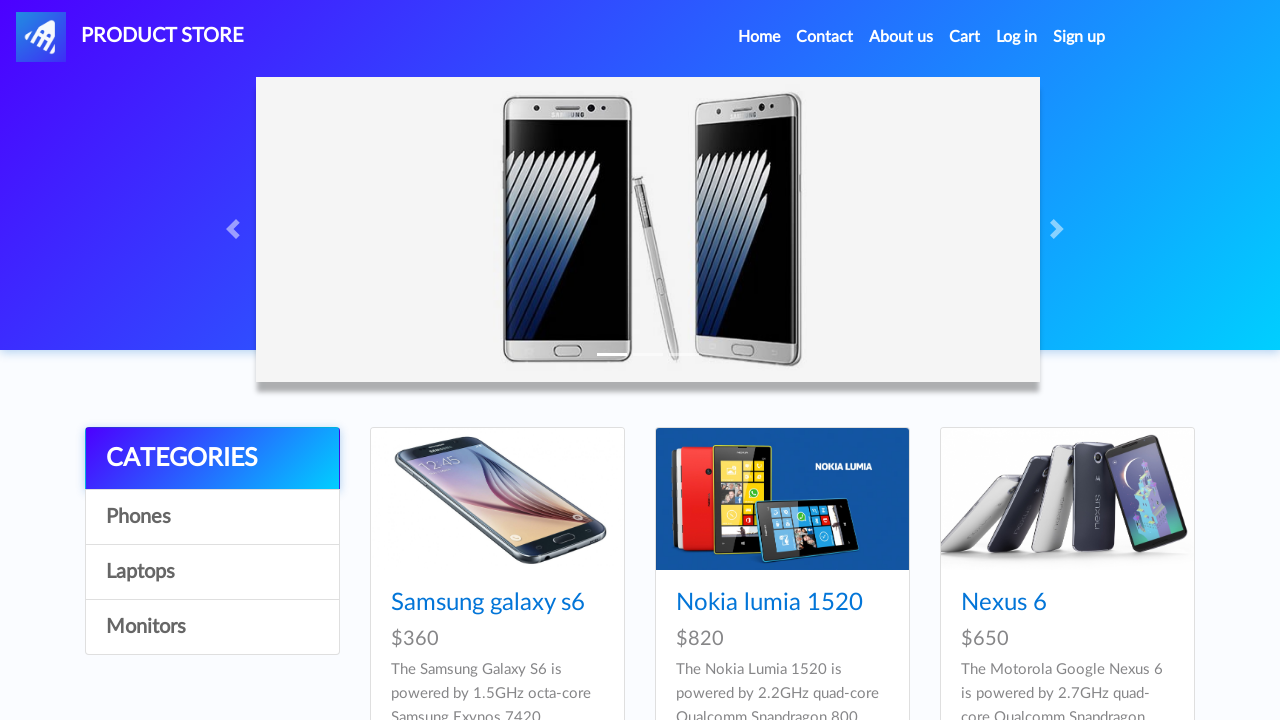

Waited for products to load
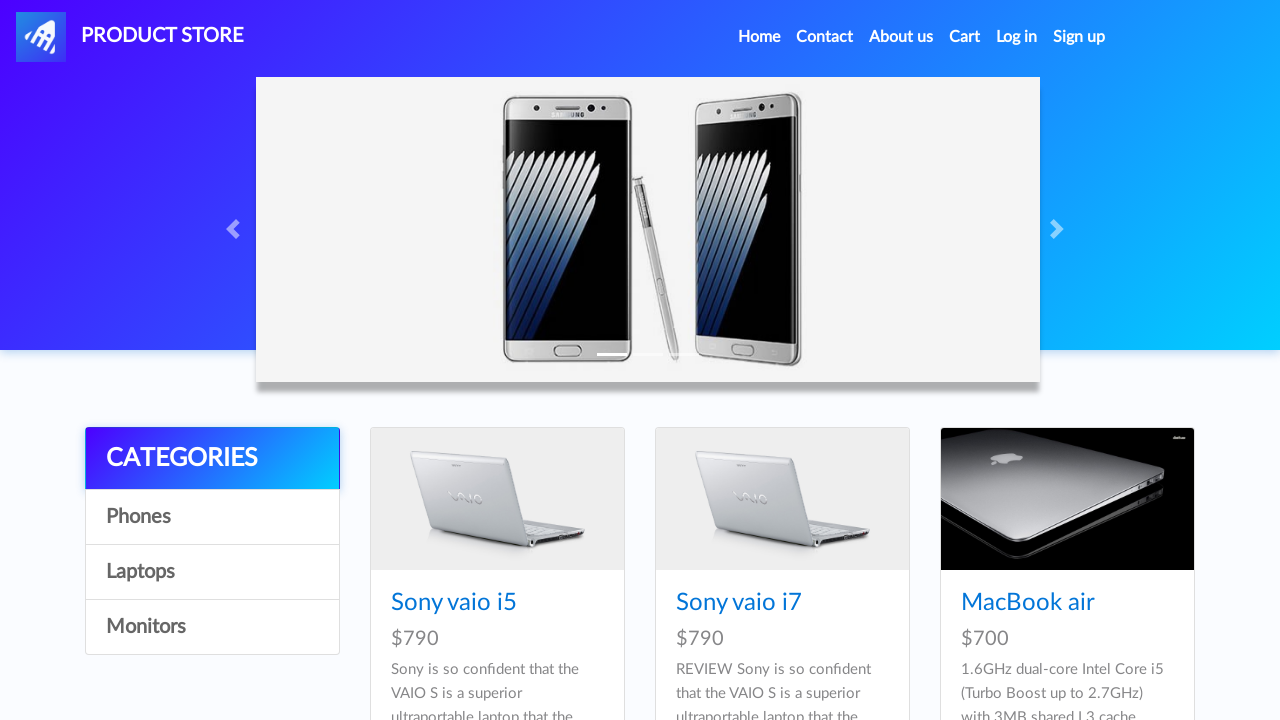

Clicked on Sony vaio i5 product at (454, 603) on text=Sony vaio i5
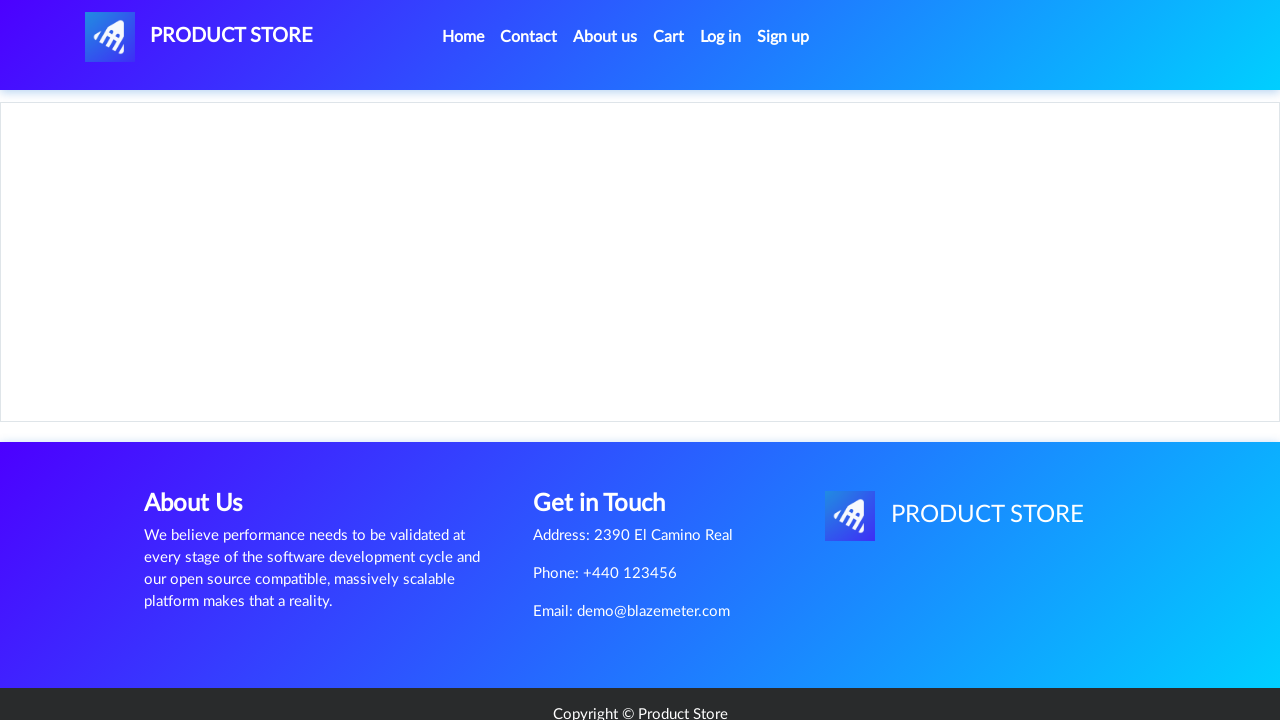

Waited for product page to load
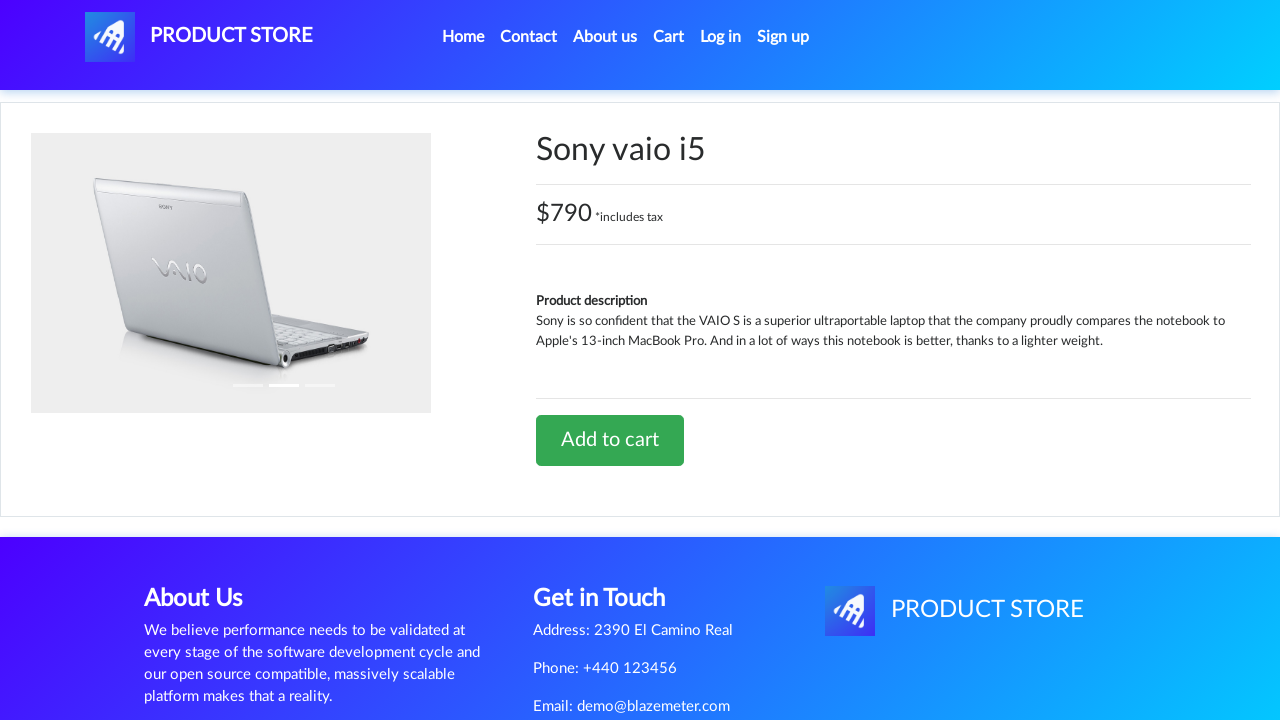

Retrieved price element text content
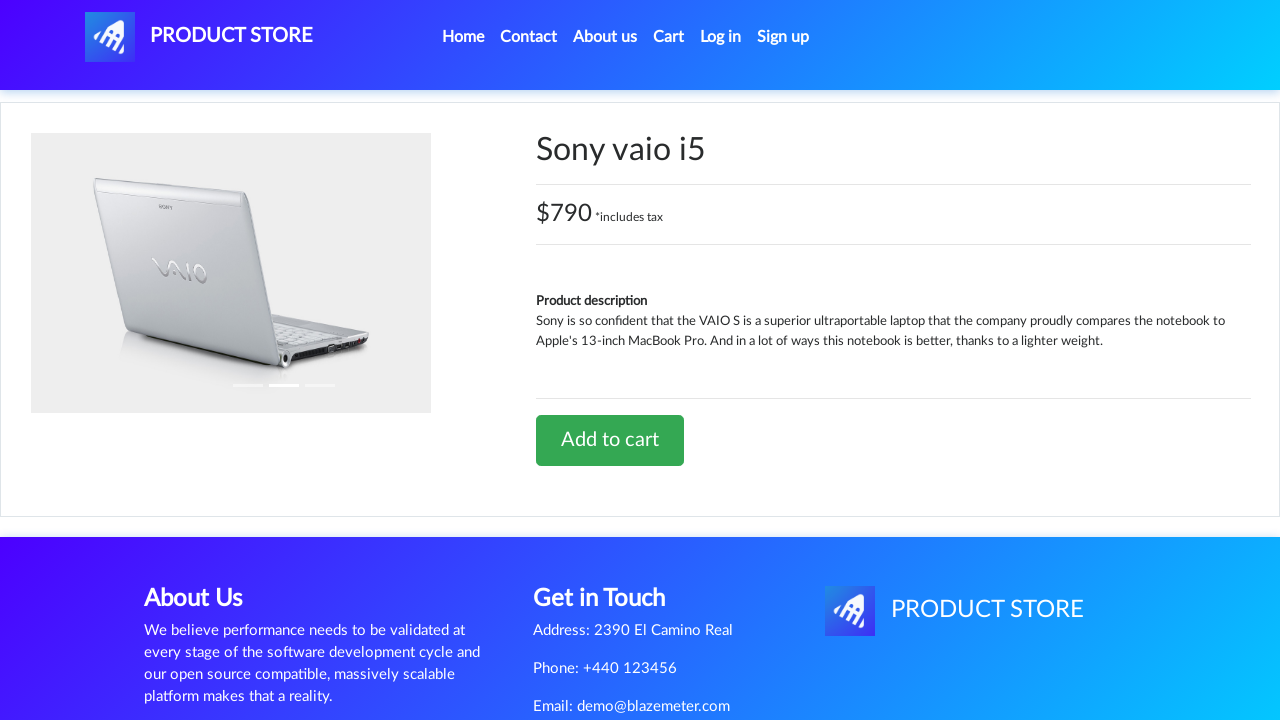

Verified that the displayed price is $790
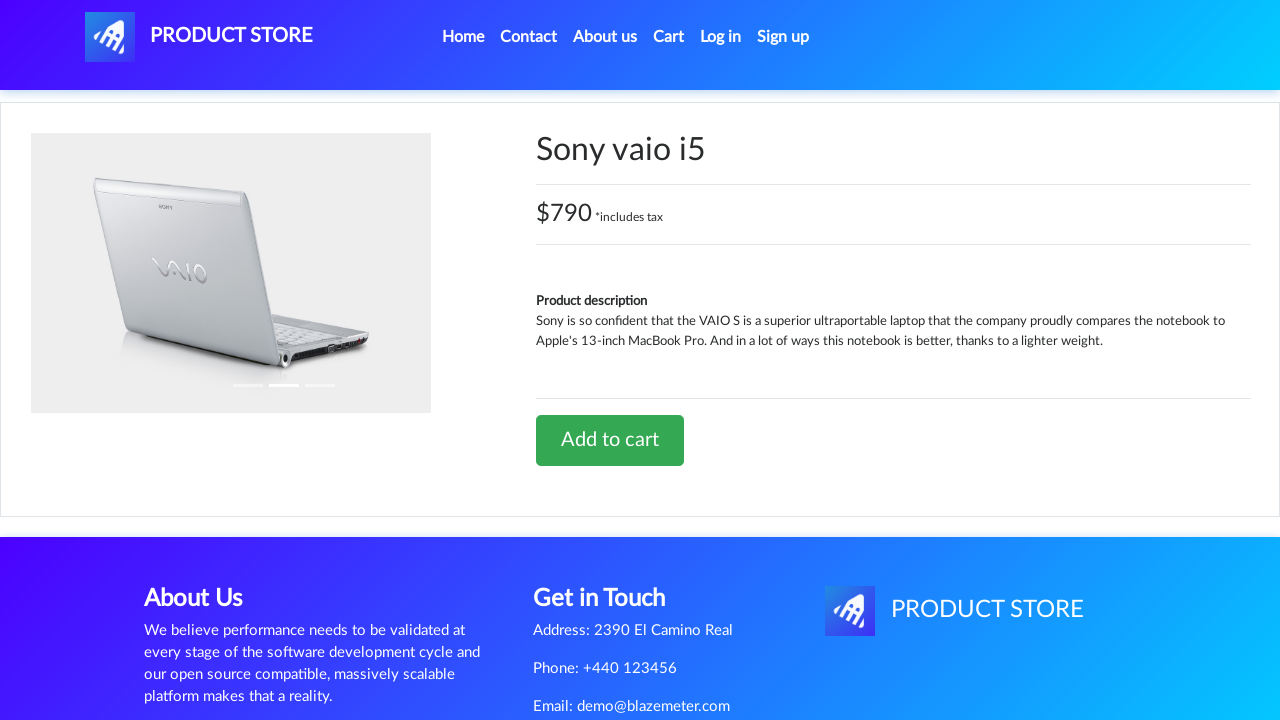

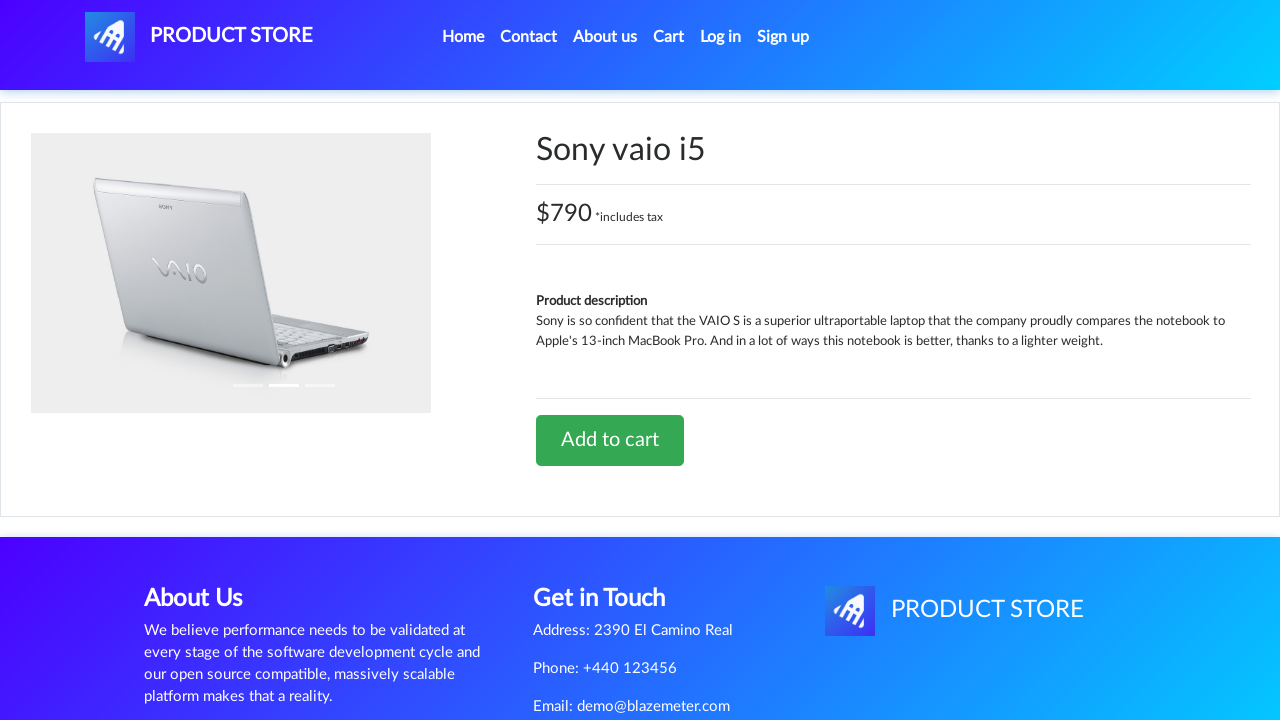